Tests the table filter functionality by searching for "Rice" and verifying that the filtered results match the expected items

Starting URL: https://rahulshettyacademy.com/seleniumPractise/#/offers

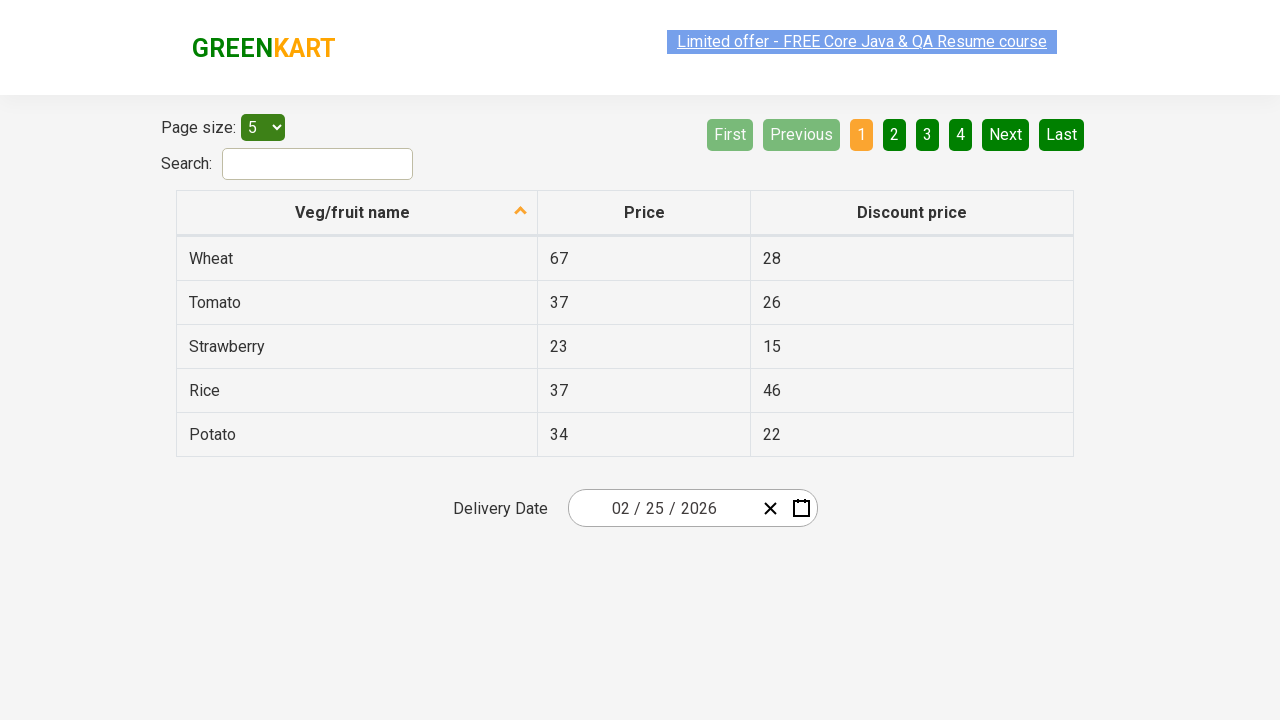

Filled search field with 'Rice' on #search-field
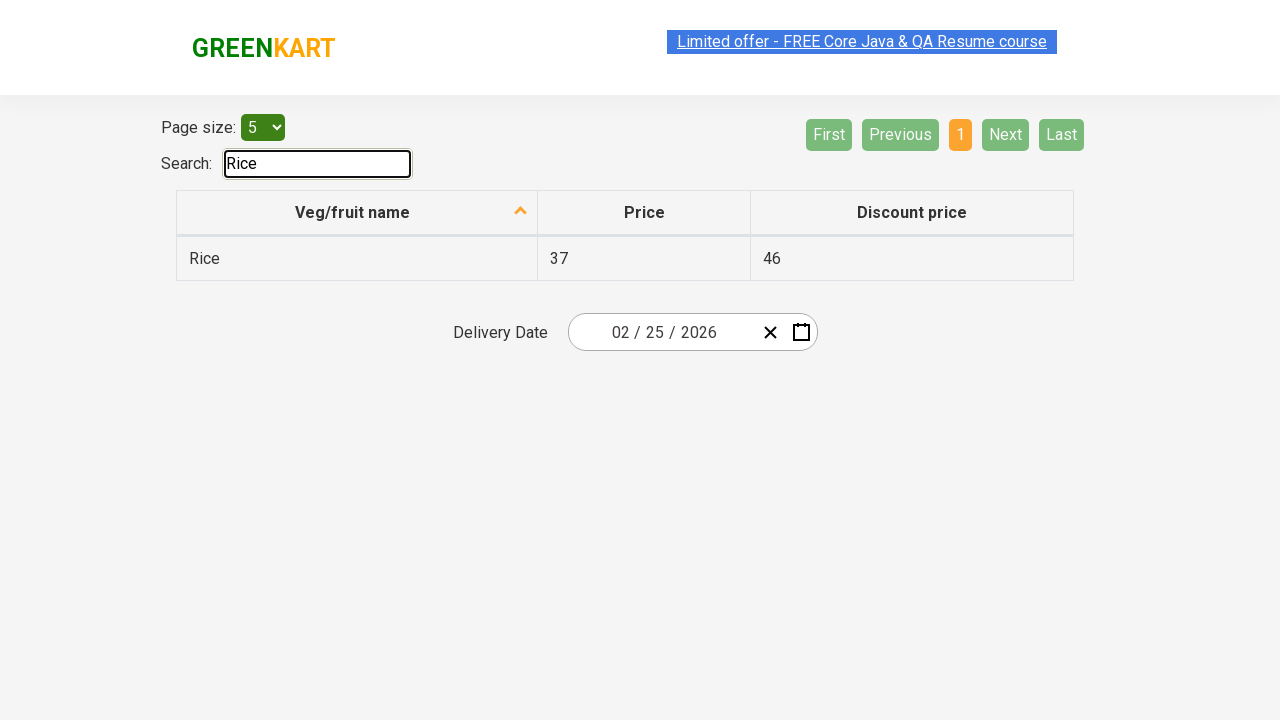

Waited for table to update with filtered results
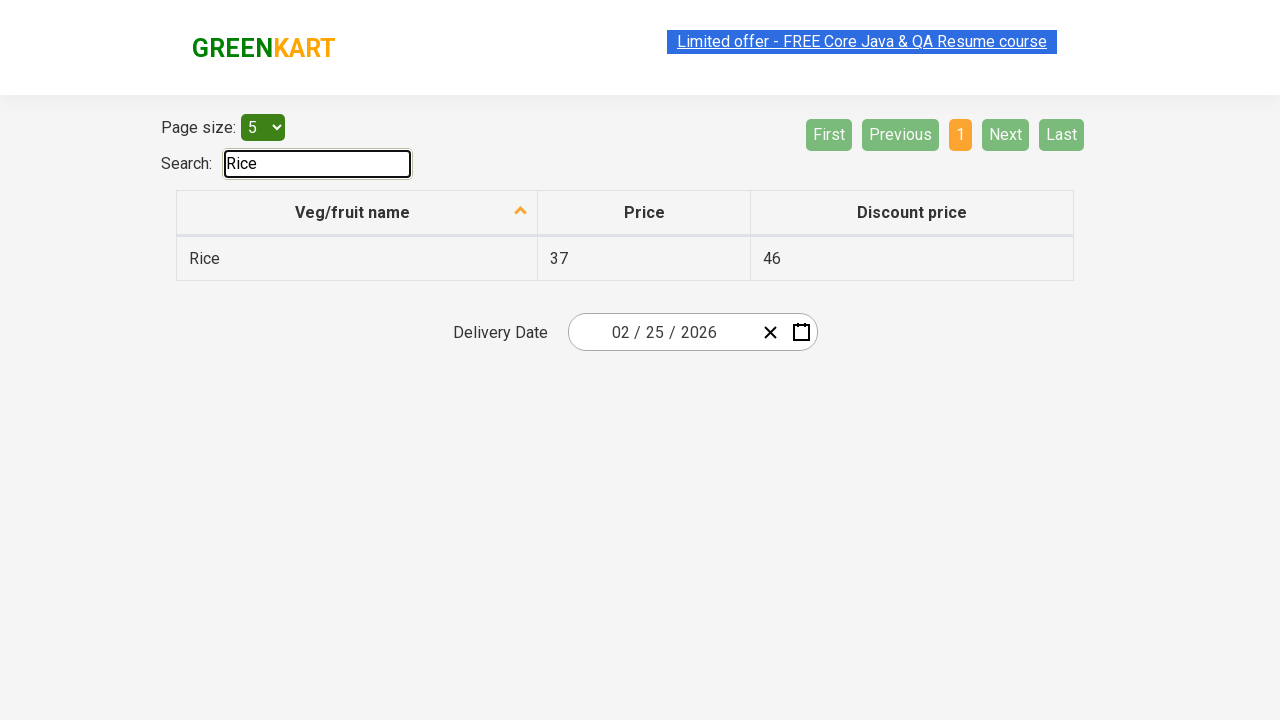

Retrieved all vegetable names from first column
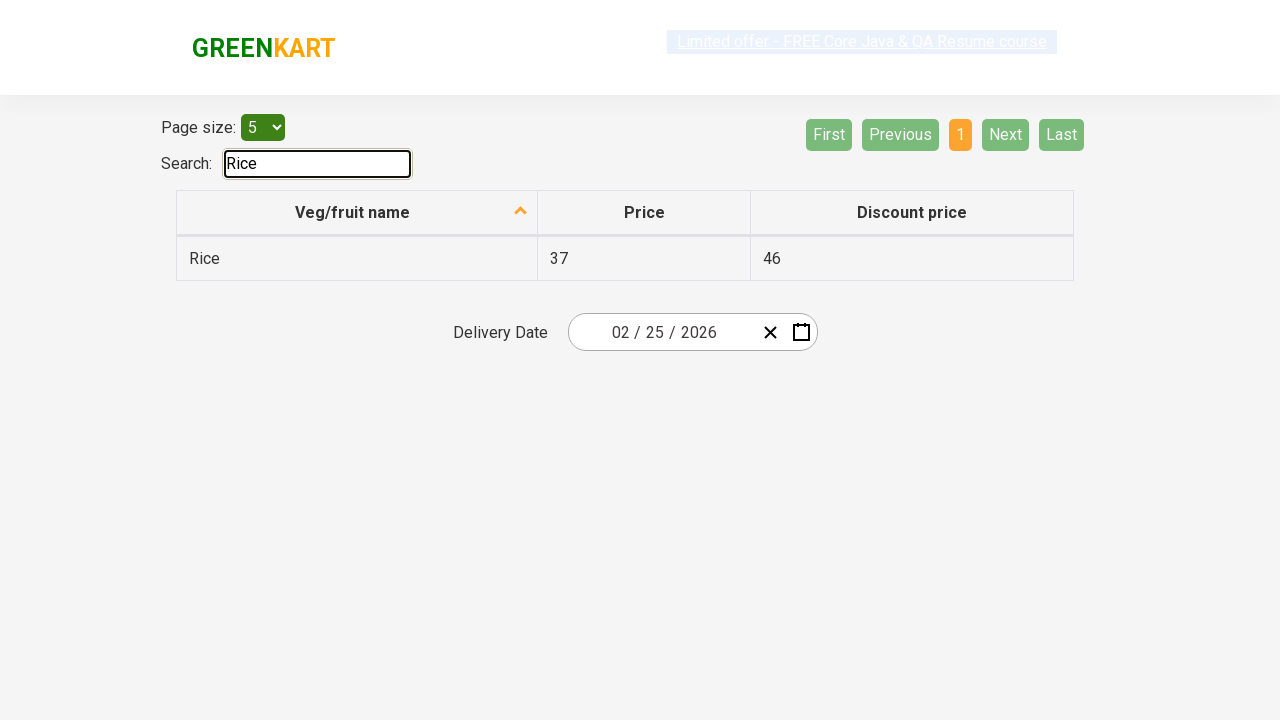

Verified filtered result contains 'Rice': Rice
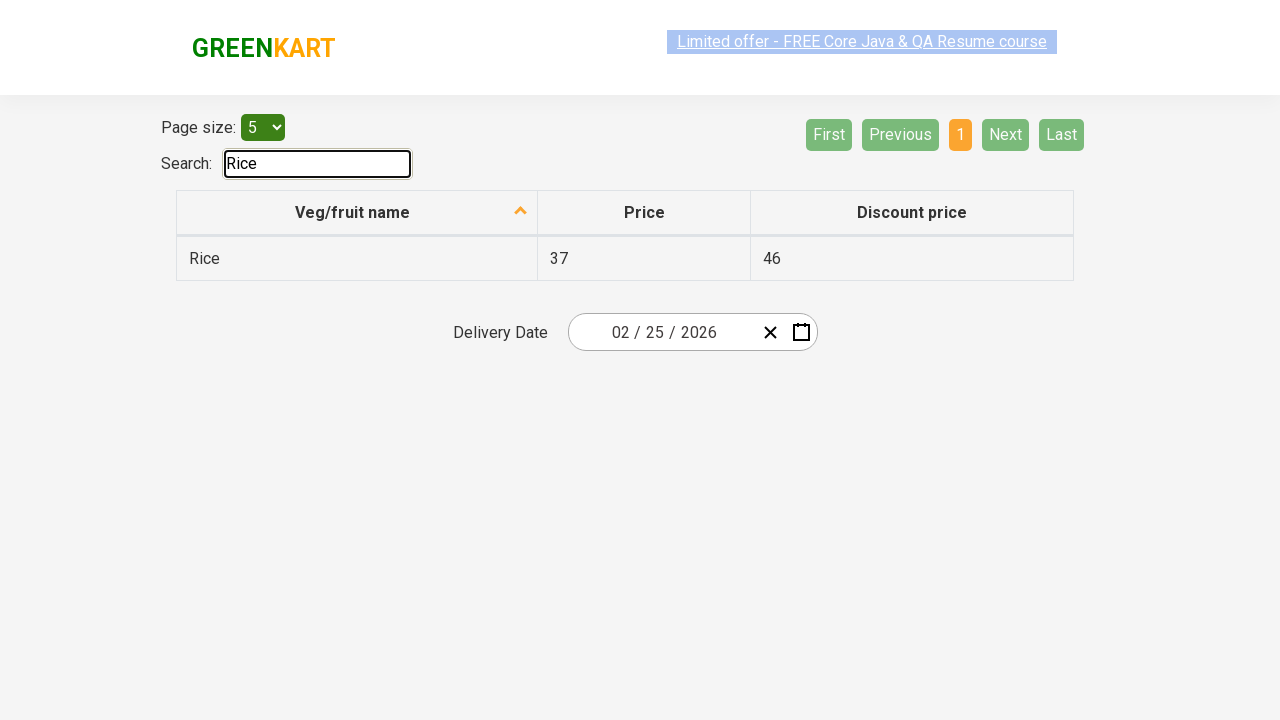

Verified at least one result found for 'Rice'
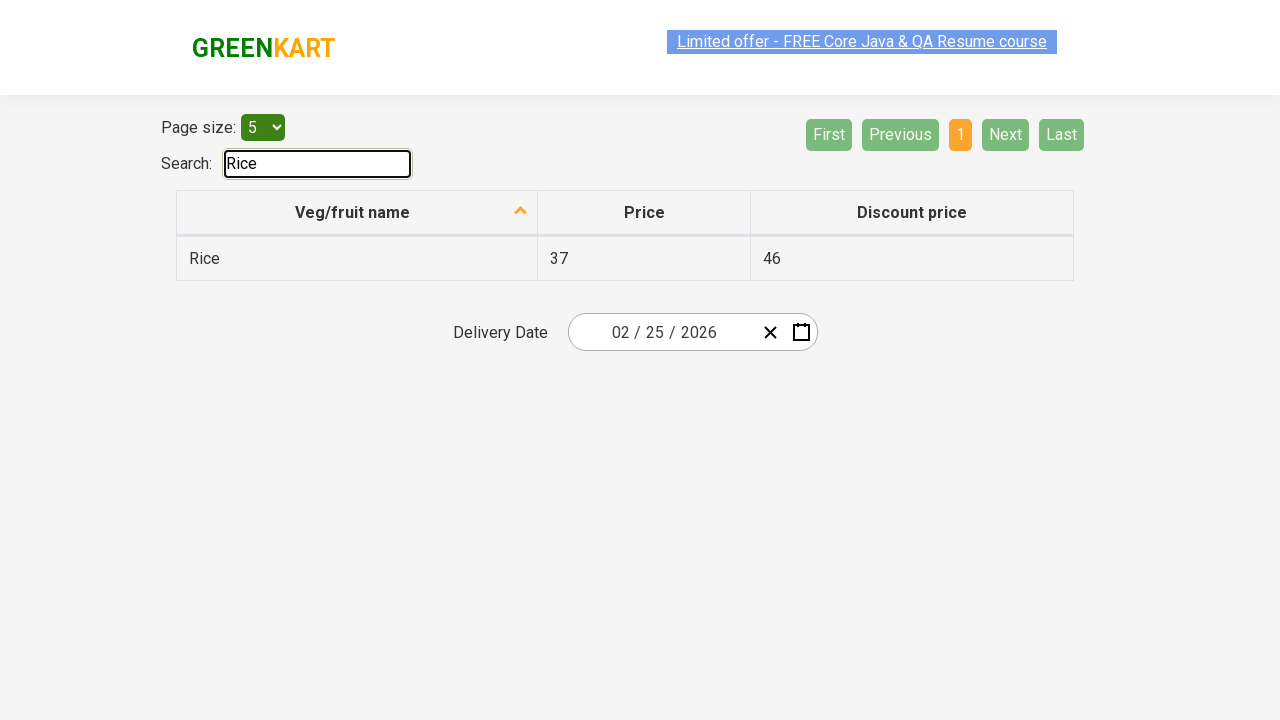

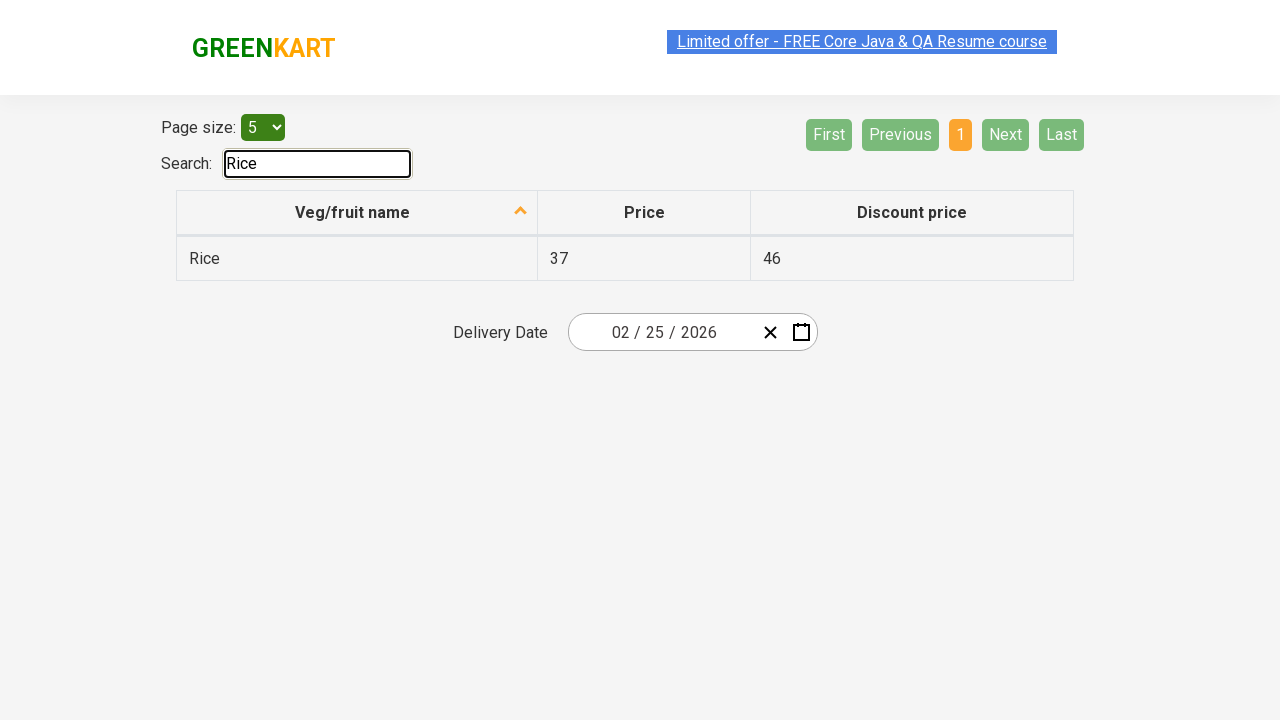